Tests a slow calculator application by setting a delay value, pressing calculator buttons to compute 7 + 8, and verifying the result equals 15.

Starting URL: https://bonigarcia.dev/selenium-webdriver-java/slow-calculator.html

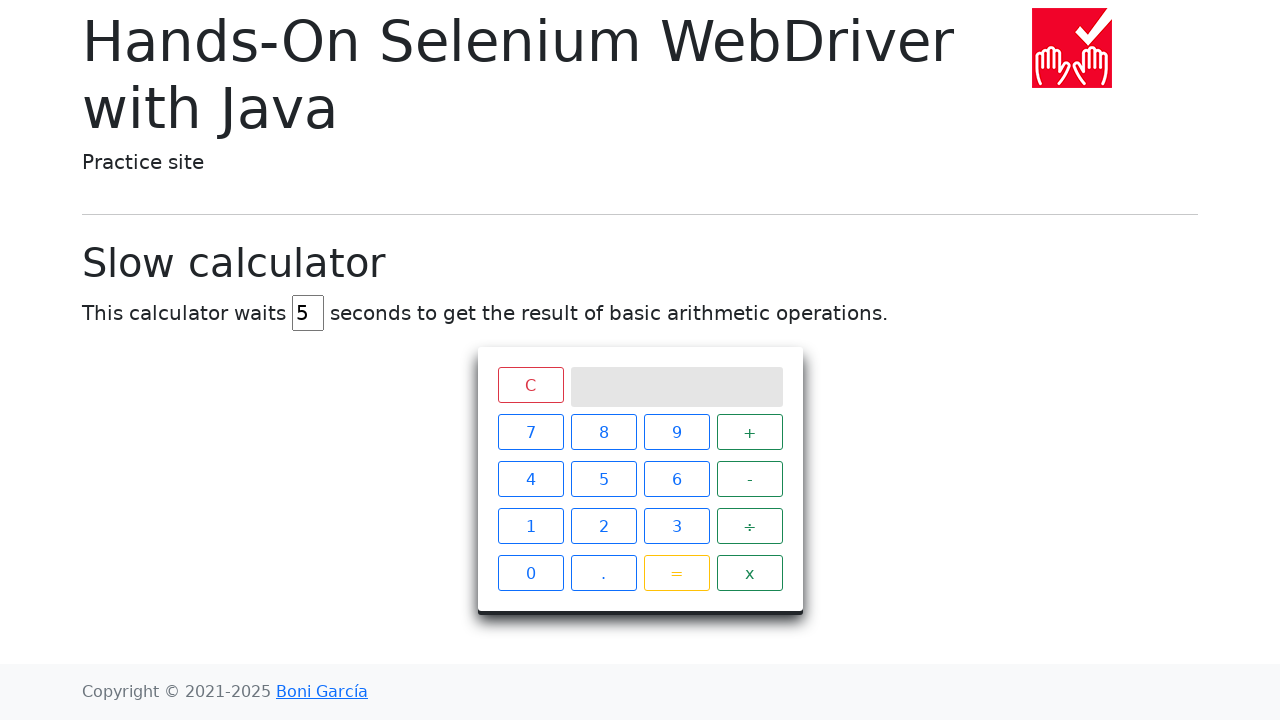

Cleared the delay input field on #delay
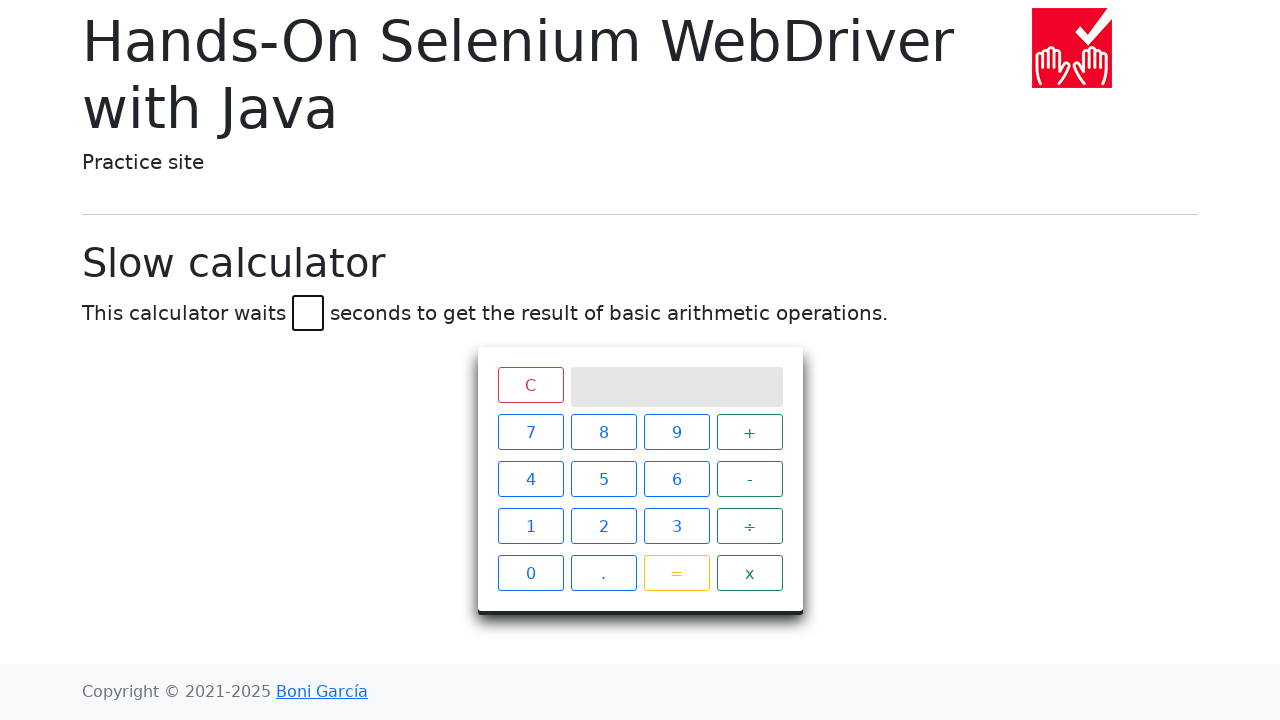

Set delay to 45 seconds on #delay
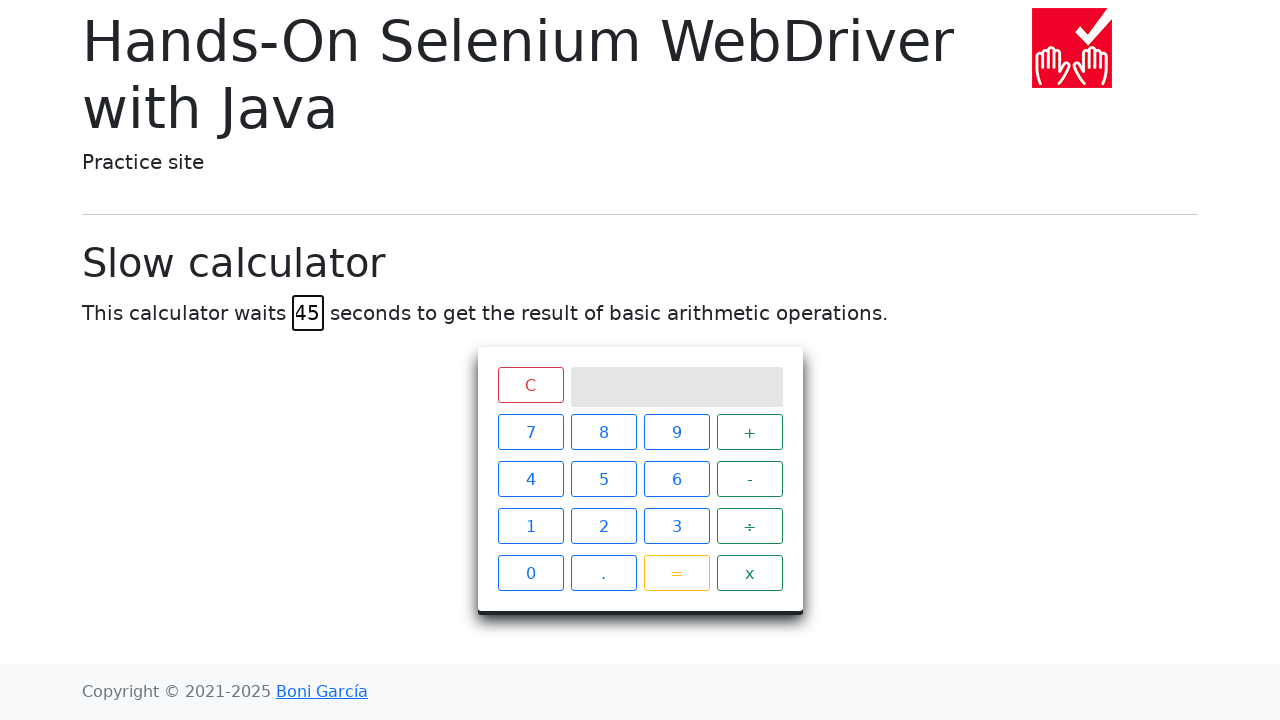

Clicked calculator button '7' at (530, 432) on xpath=//span[text()='7']
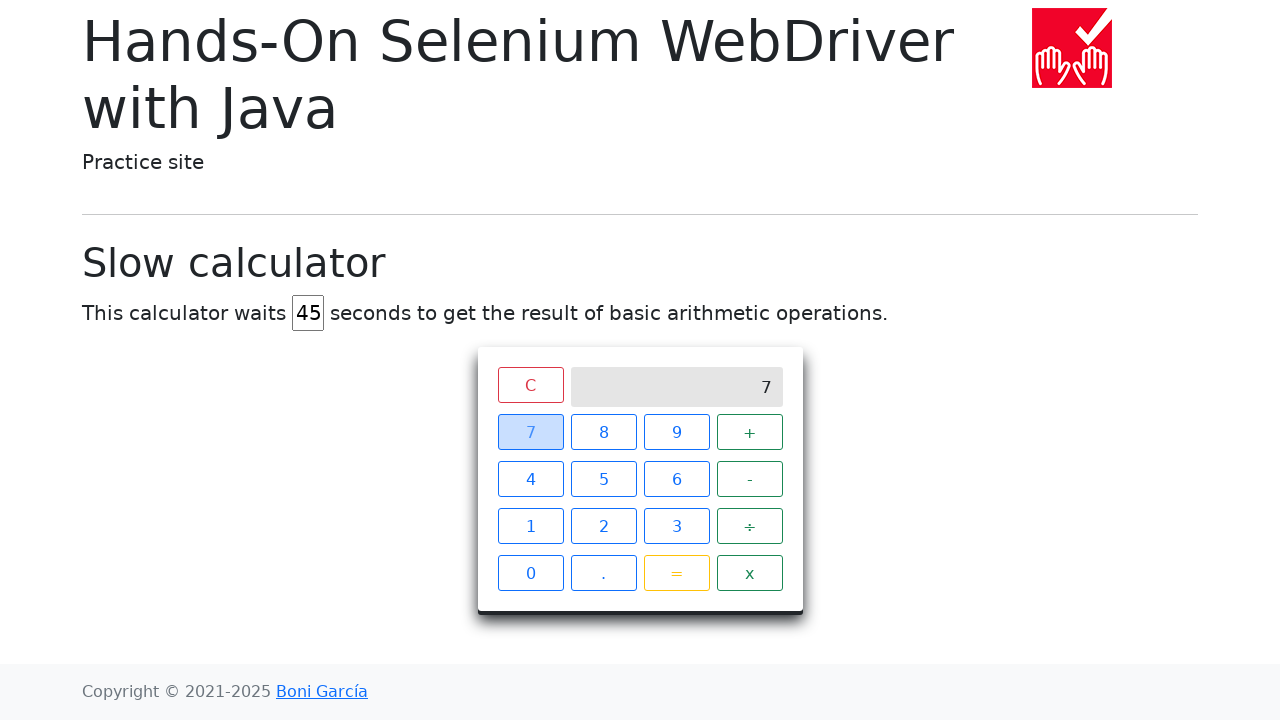

Clicked calculator button '+' at (750, 432) on xpath=//span[text()='+']
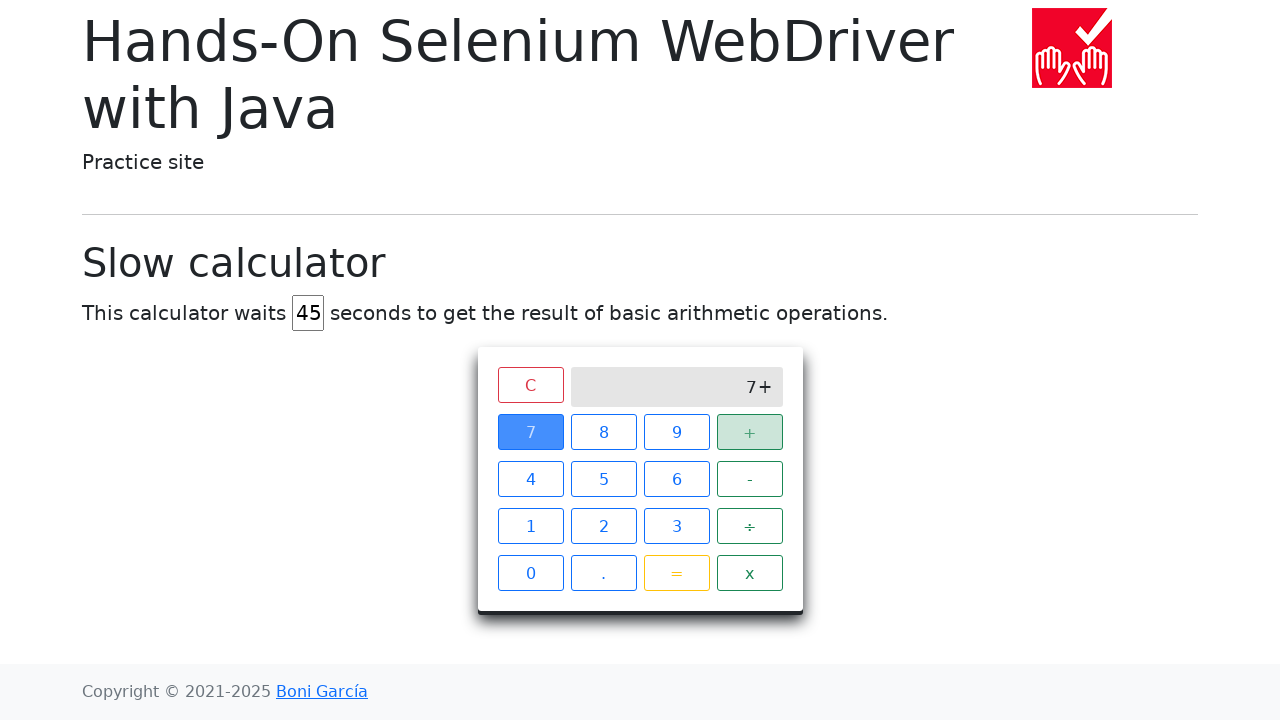

Clicked calculator button '8' at (604, 432) on xpath=//span[text()='8']
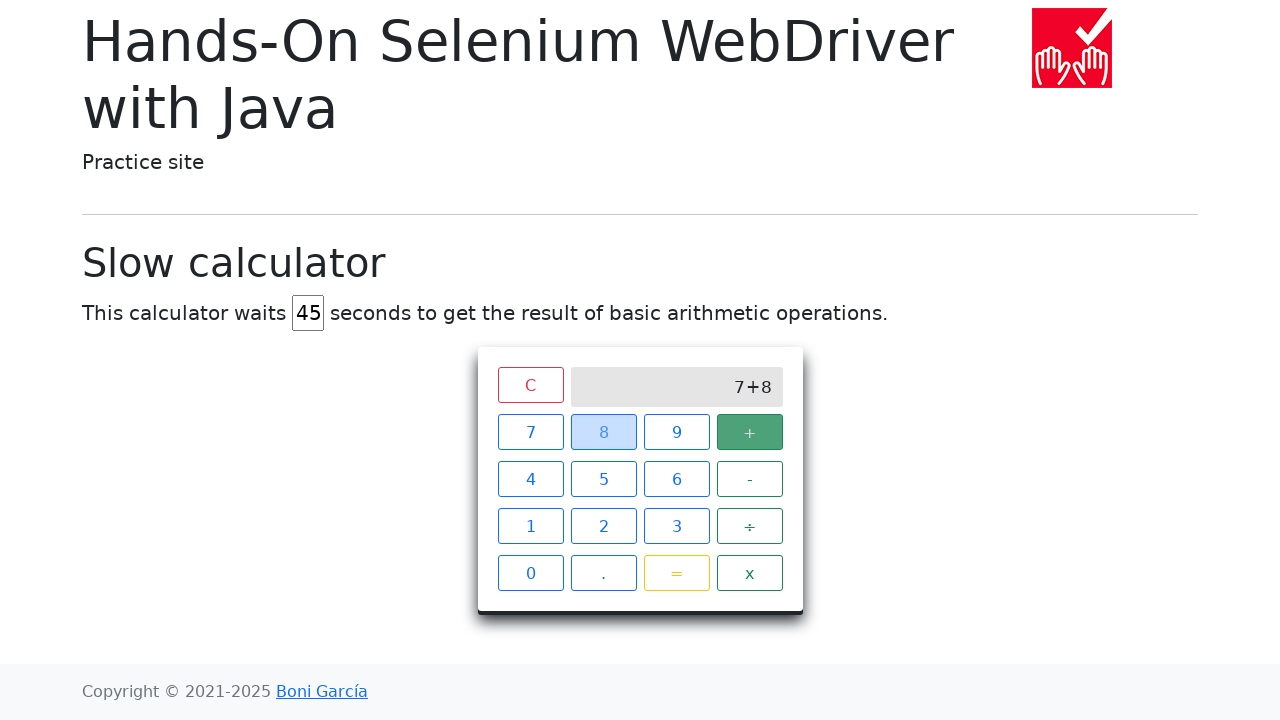

Clicked calculator button '=' to compute result at (676, 573) on xpath=//span[text()='=']
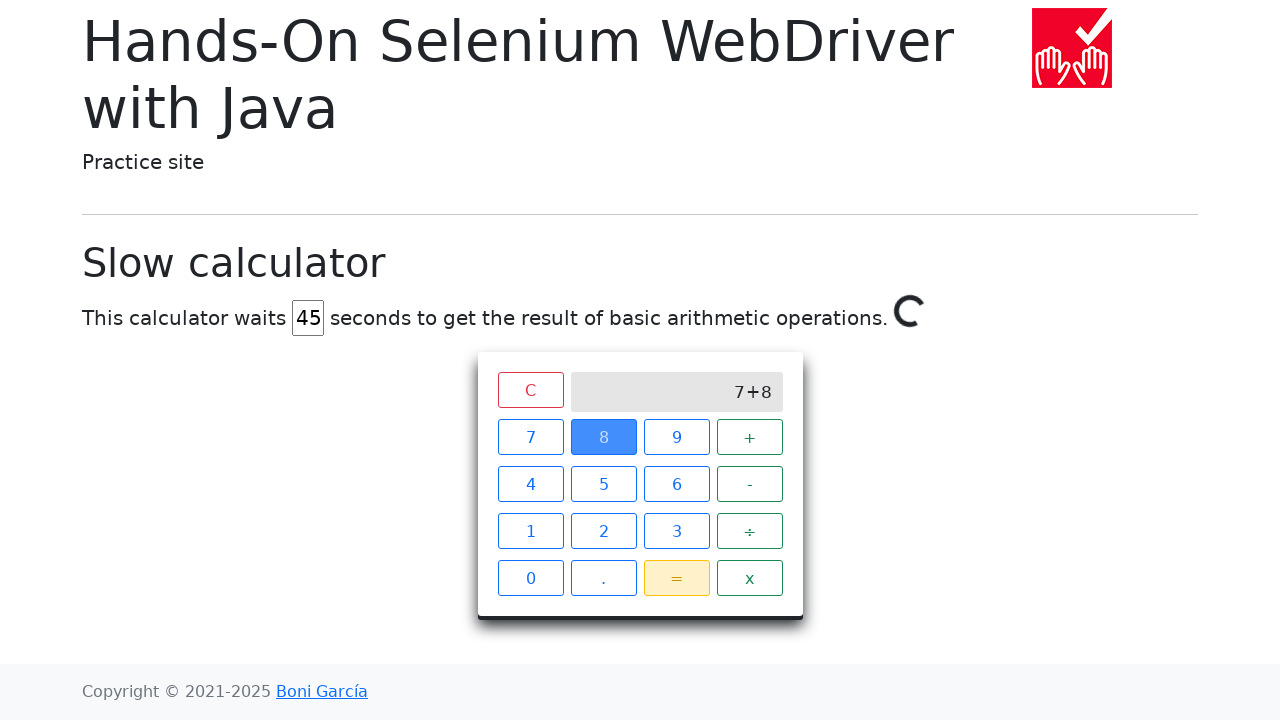

Calculator result '15' displayed on screen
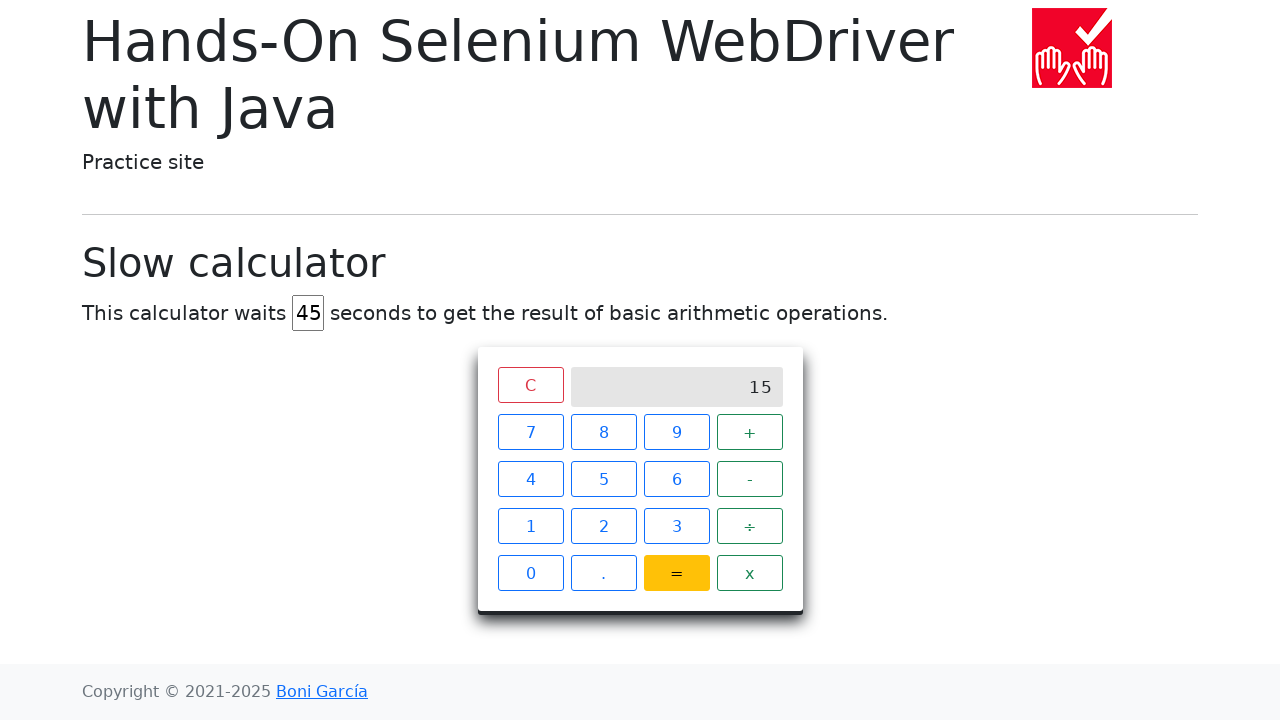

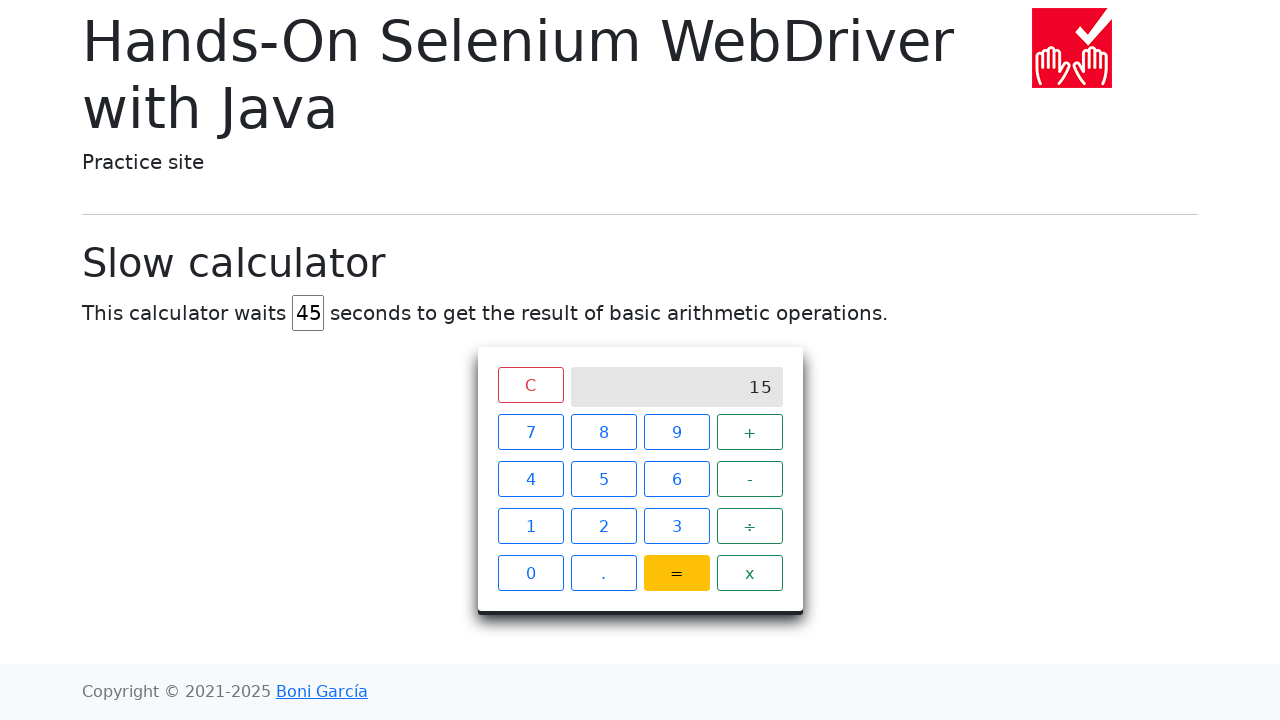